Navigates to a movie listing page, verifies movie cards are displayed, clicks on a movie to view its detail page, and verifies the detail page content loads properly.

Starting URL: https://ssr1.scrape.center/page/1

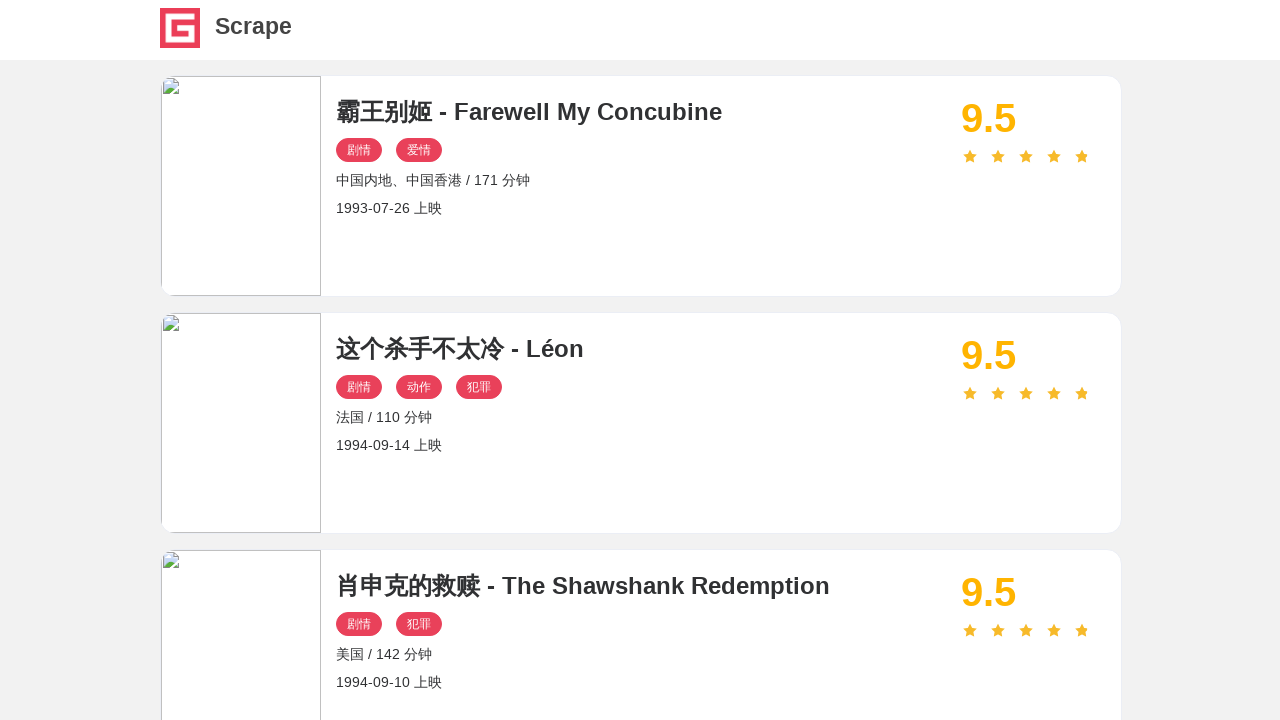

Waited for movie cards to load on listing page
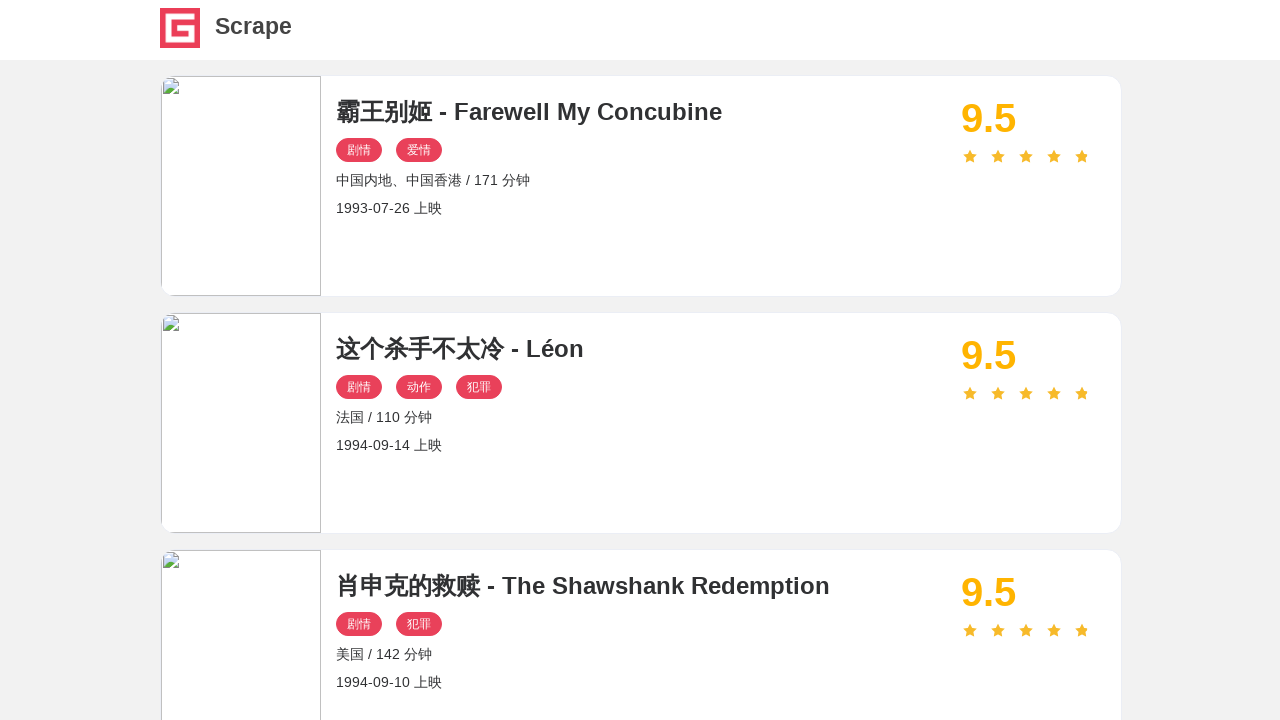

Located movie card elements
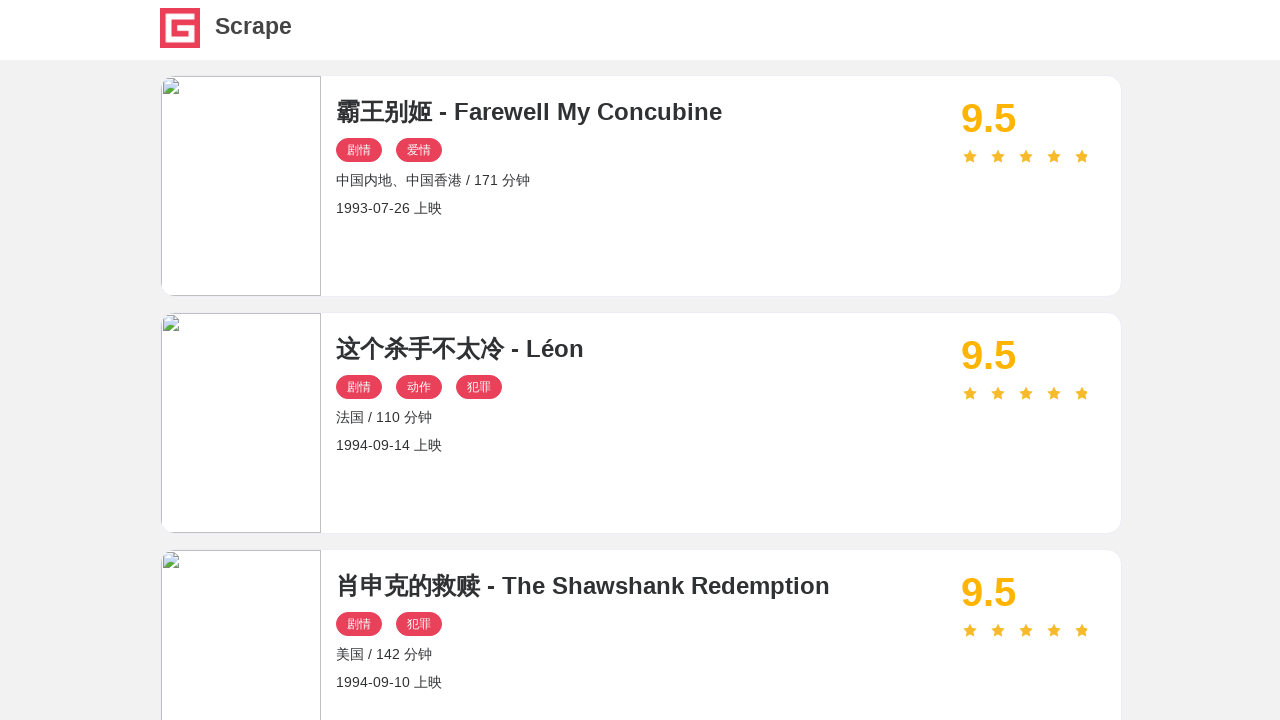

Waited for first movie card to be available
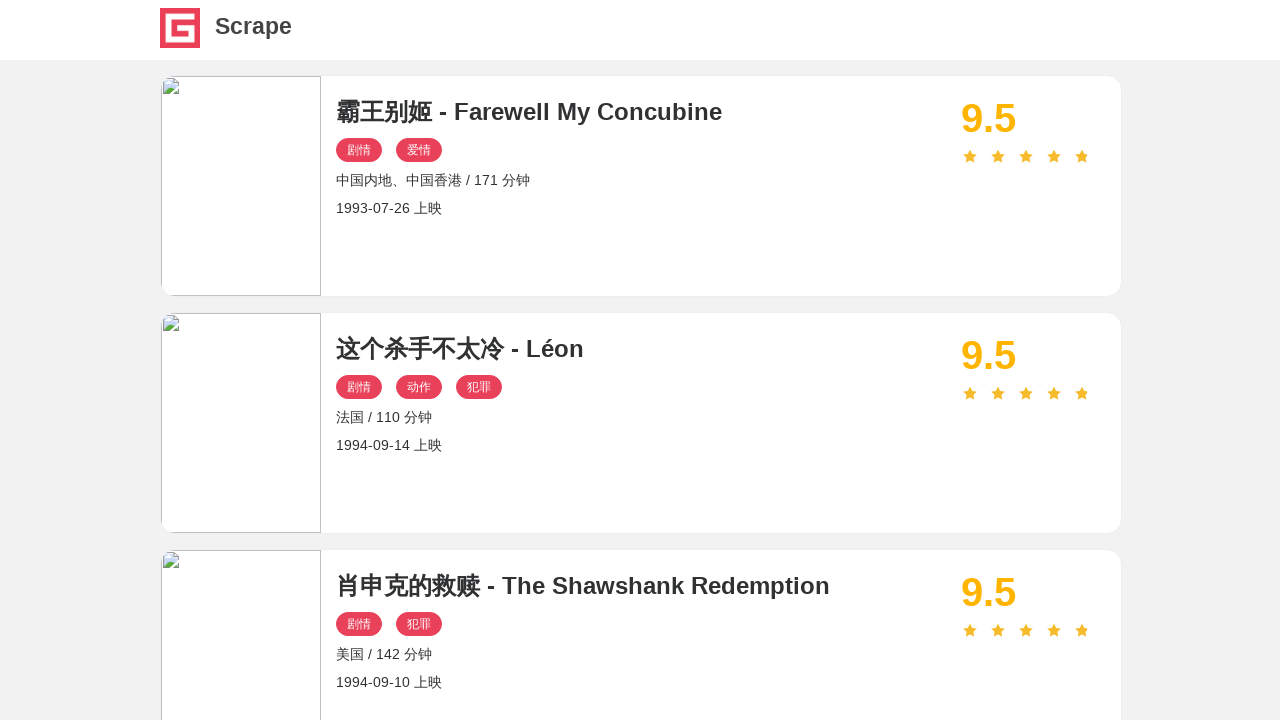

Clicked on first movie name link to navigate to detail page at (641, 112) on a.name
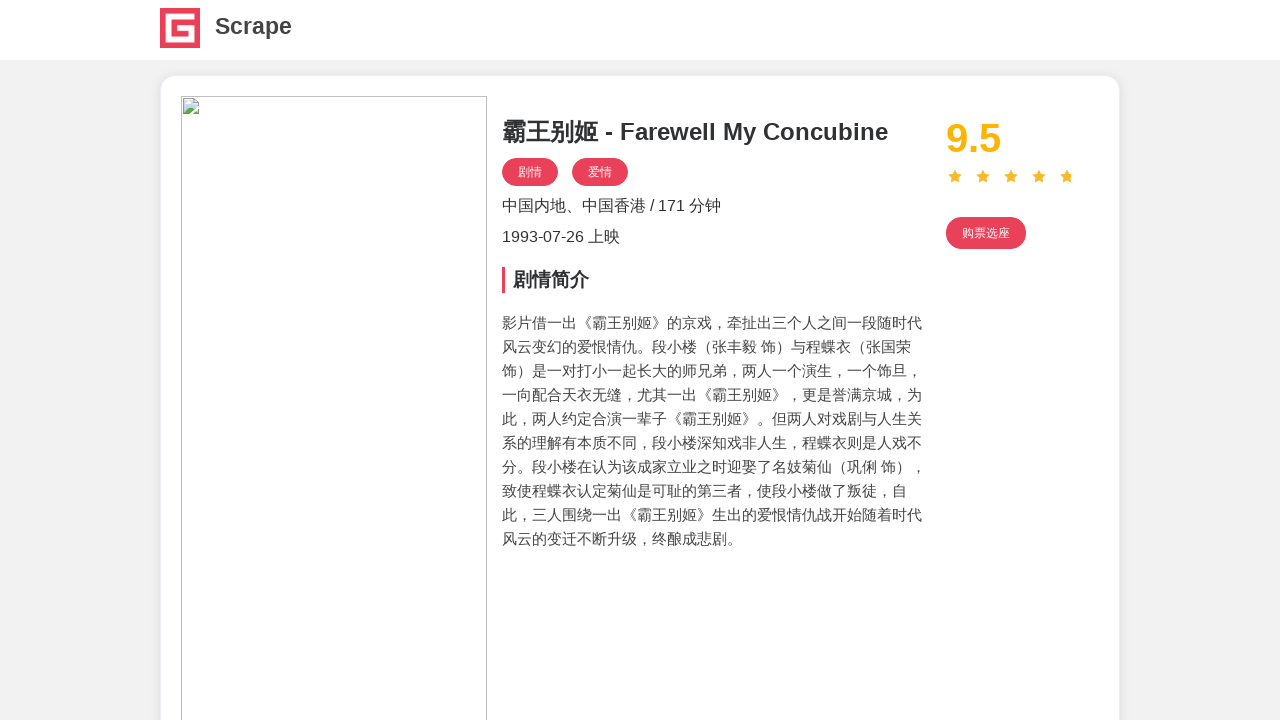

Waited for movie title to load on detail page
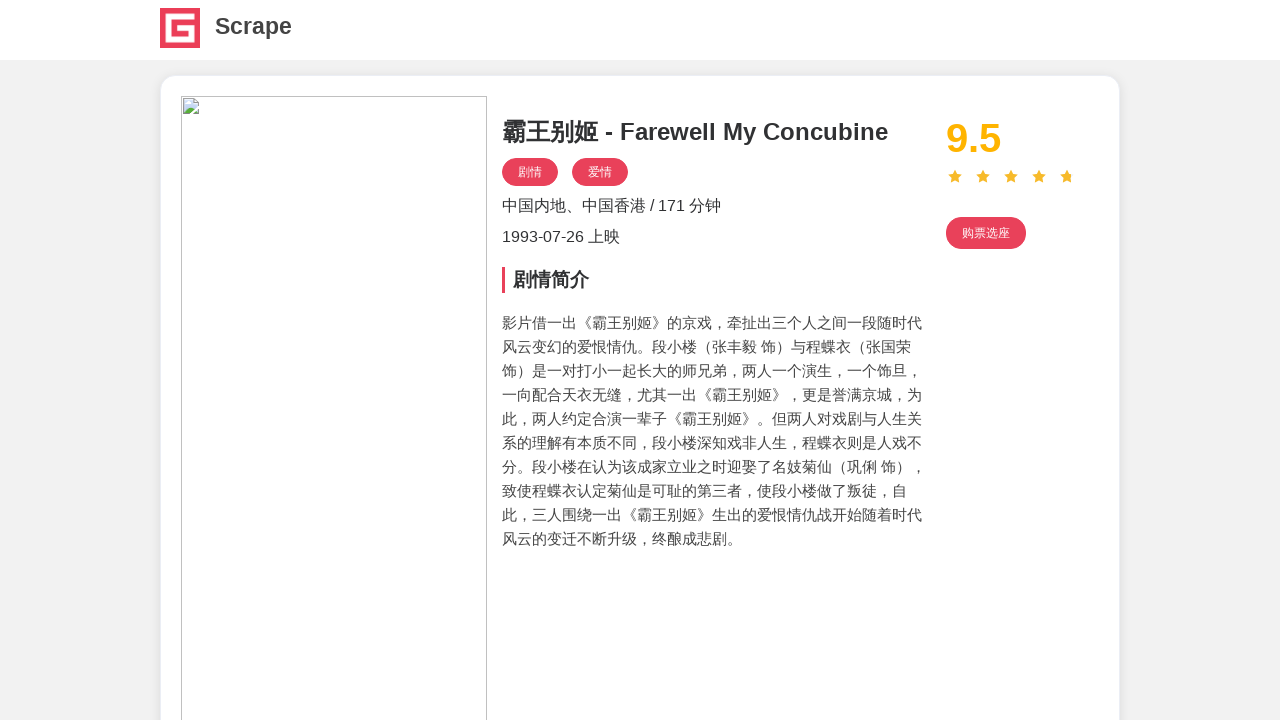

Verified score section is present on detail page
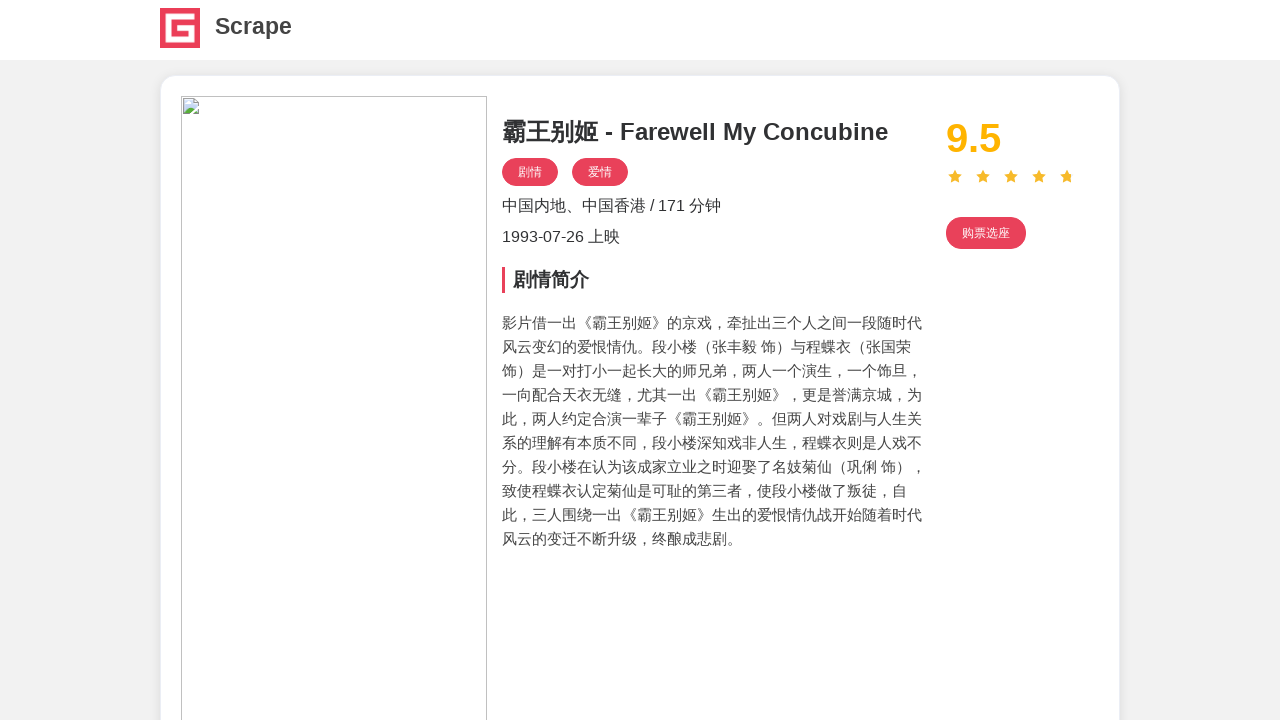

Verified plot/drama section is present on detail page
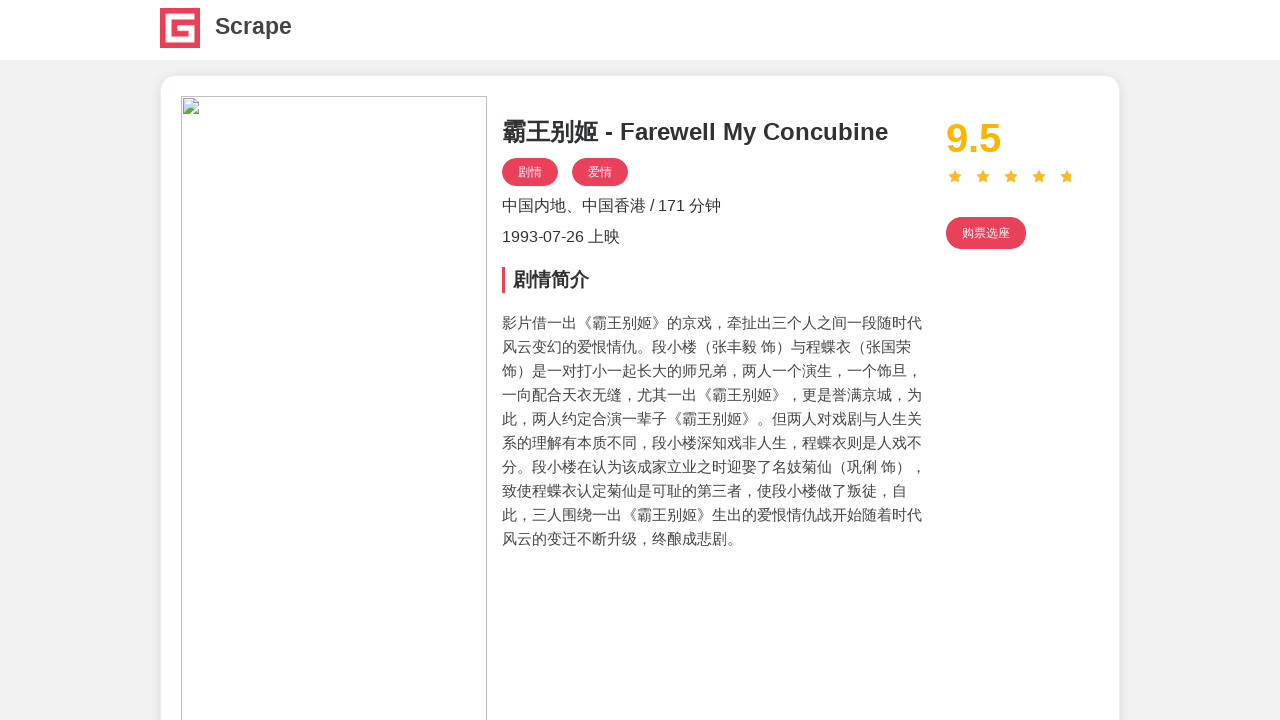

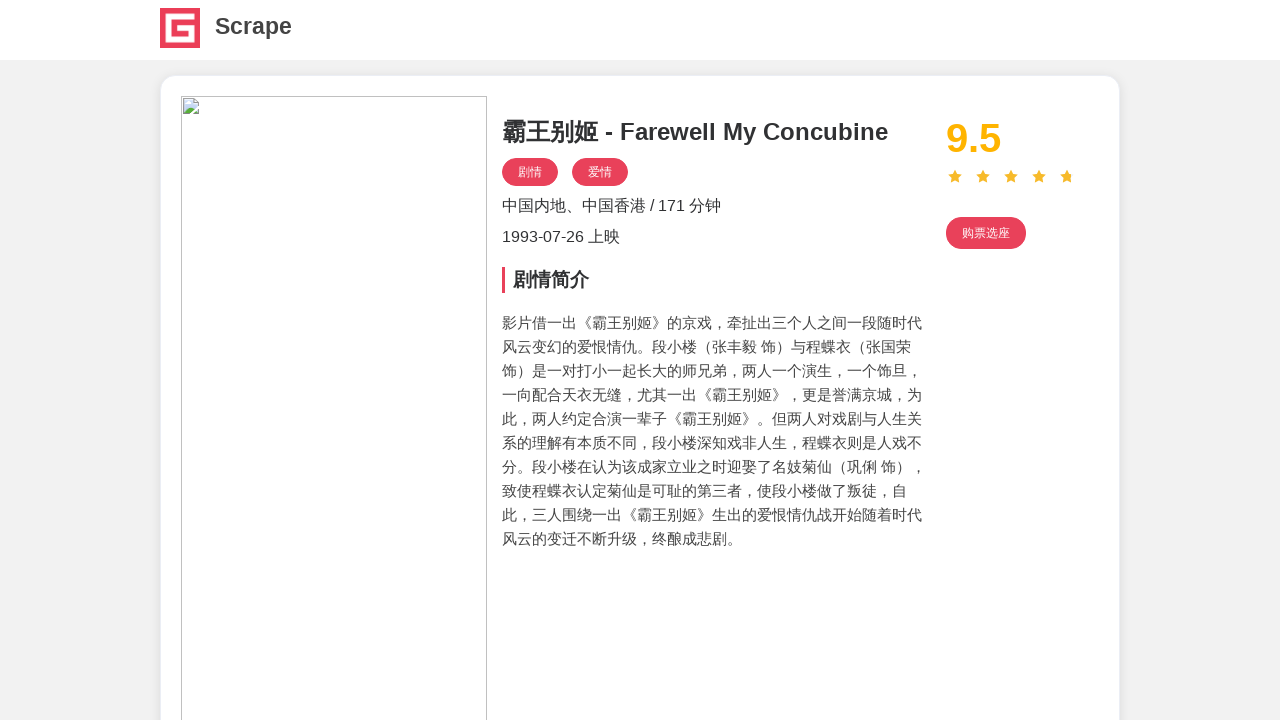